Solves a math problem by reading two numbers from the page, calculating their sum, and selecting the result from a dropdown menu

Starting URL: http://suninjuly.github.io/selects2.html

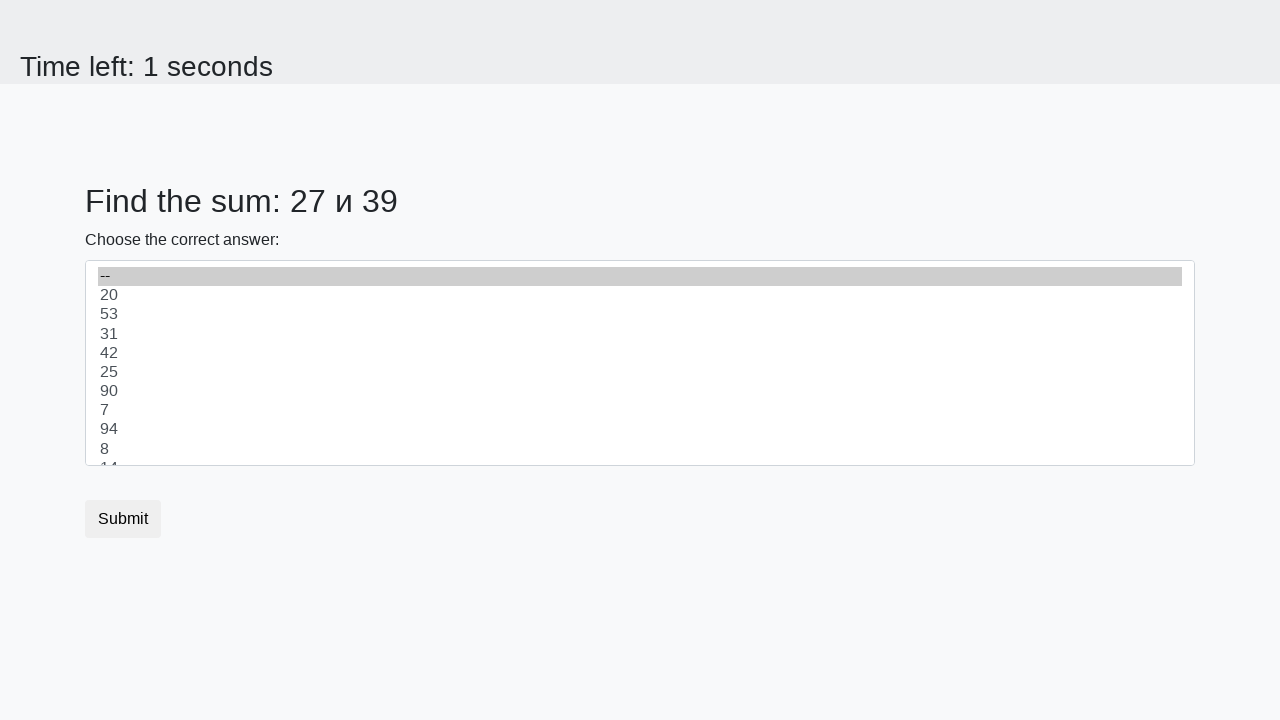

Retrieved first number from #num1 element
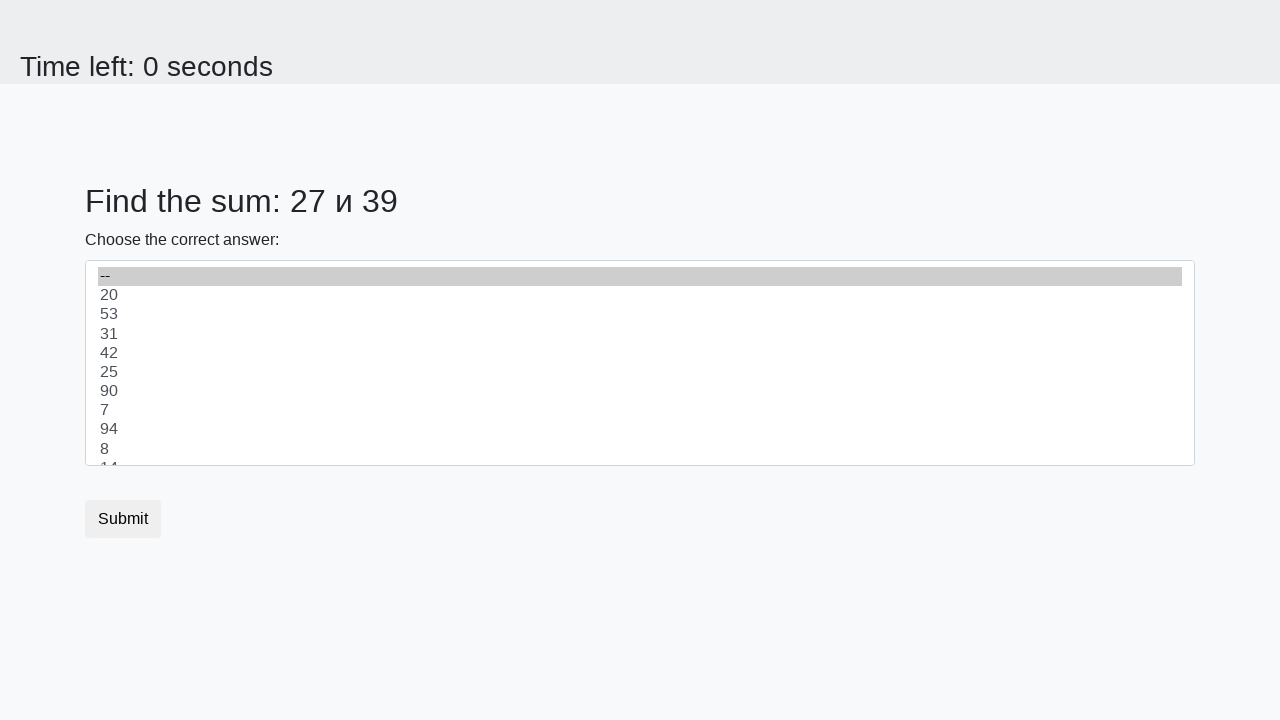

Retrieved second number from #num2 element
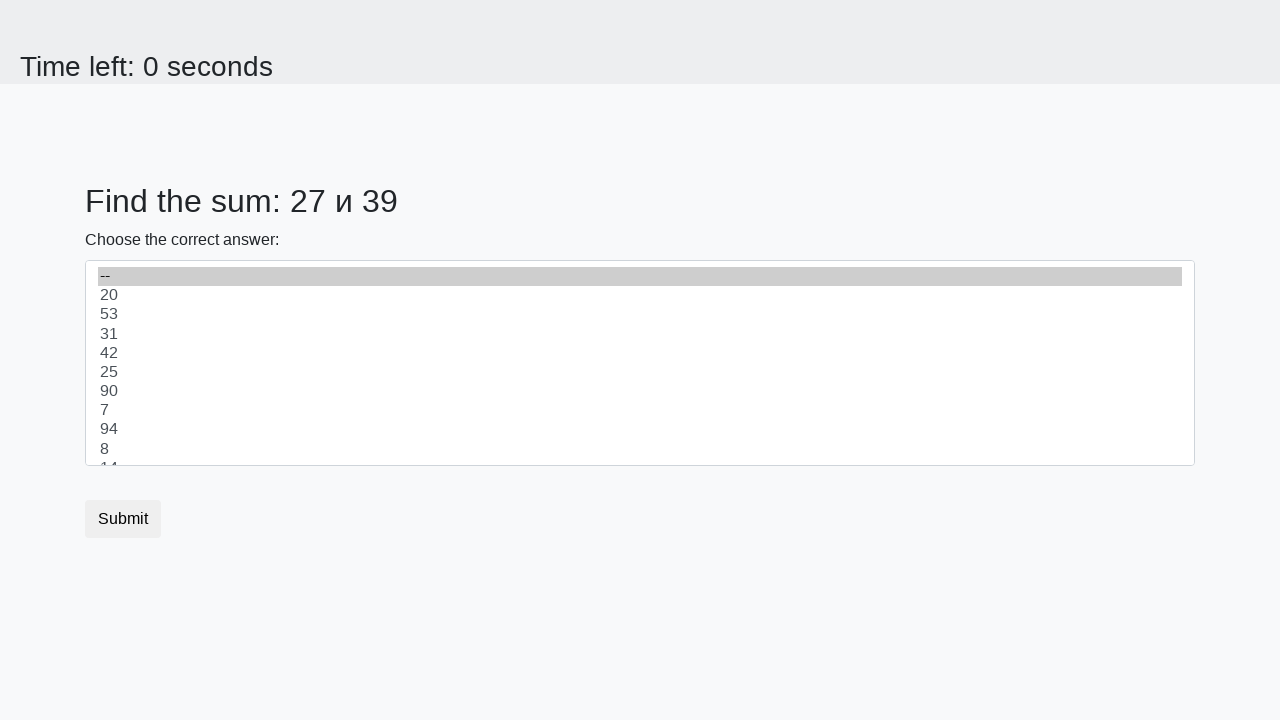

Calculated sum of 27 + 39 = 66
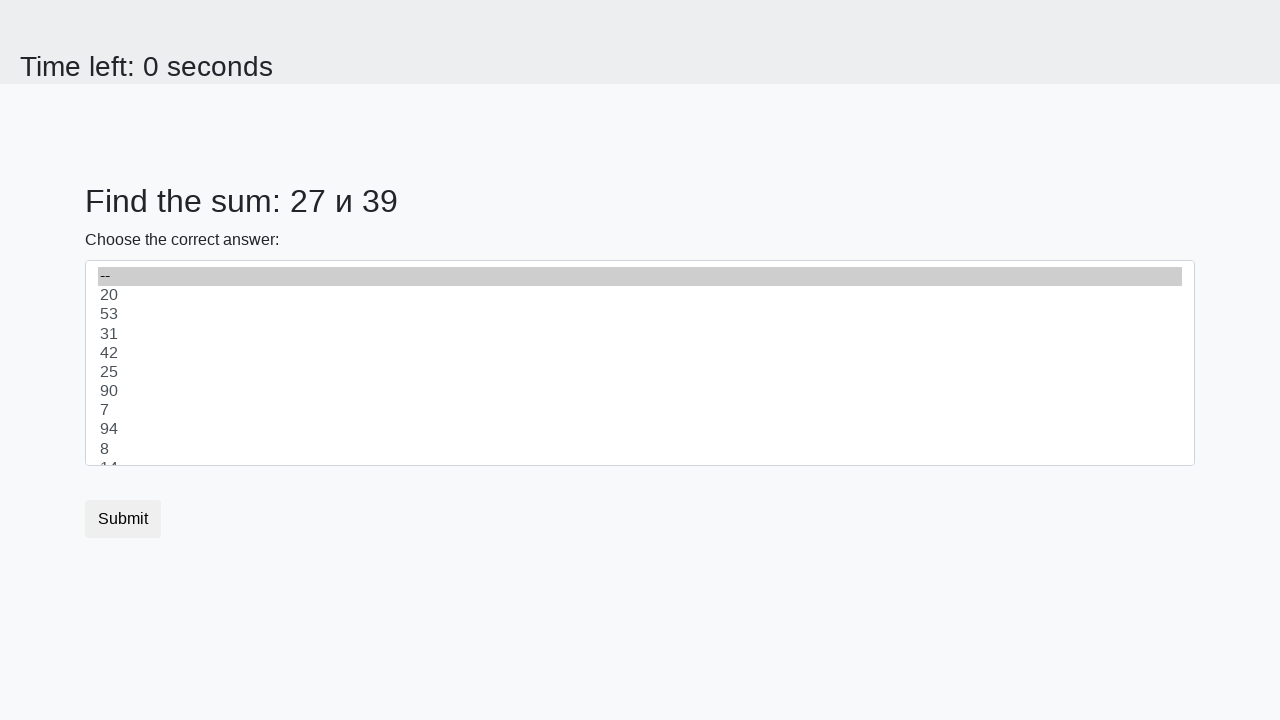

Selected result '66' from dropdown menu on select
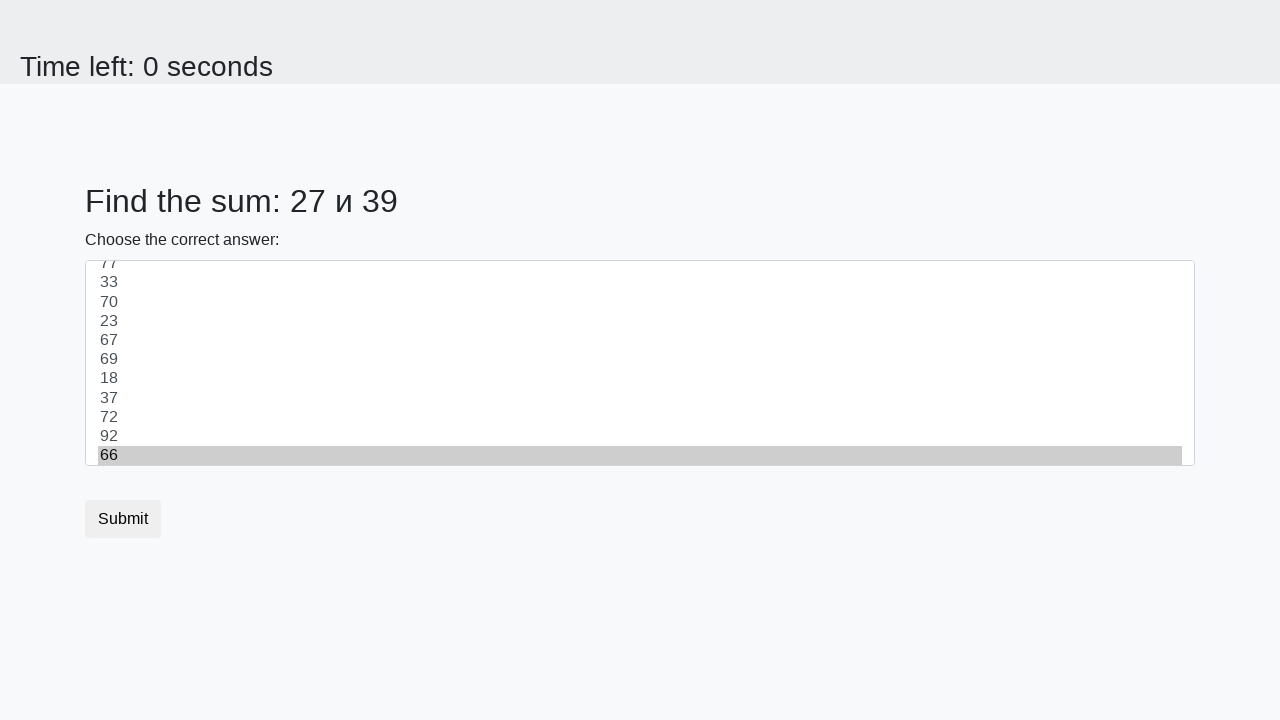

Clicked submit button at (123, 519) on button.btn
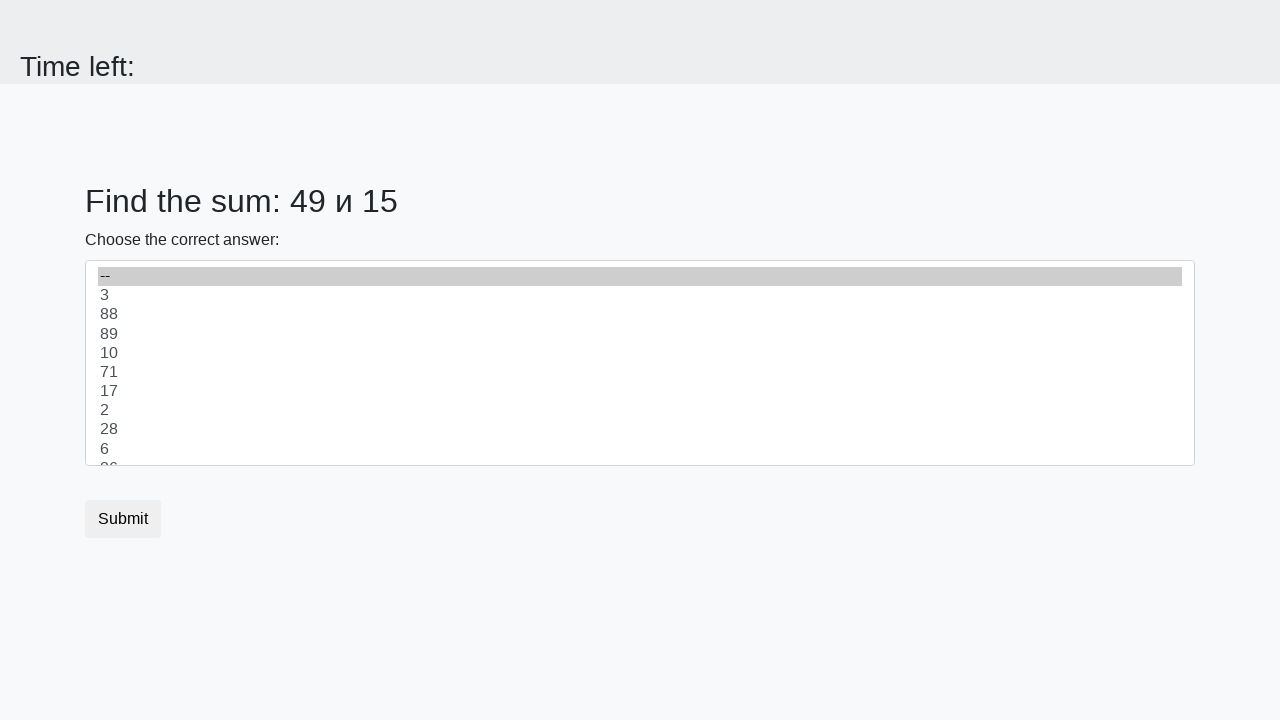

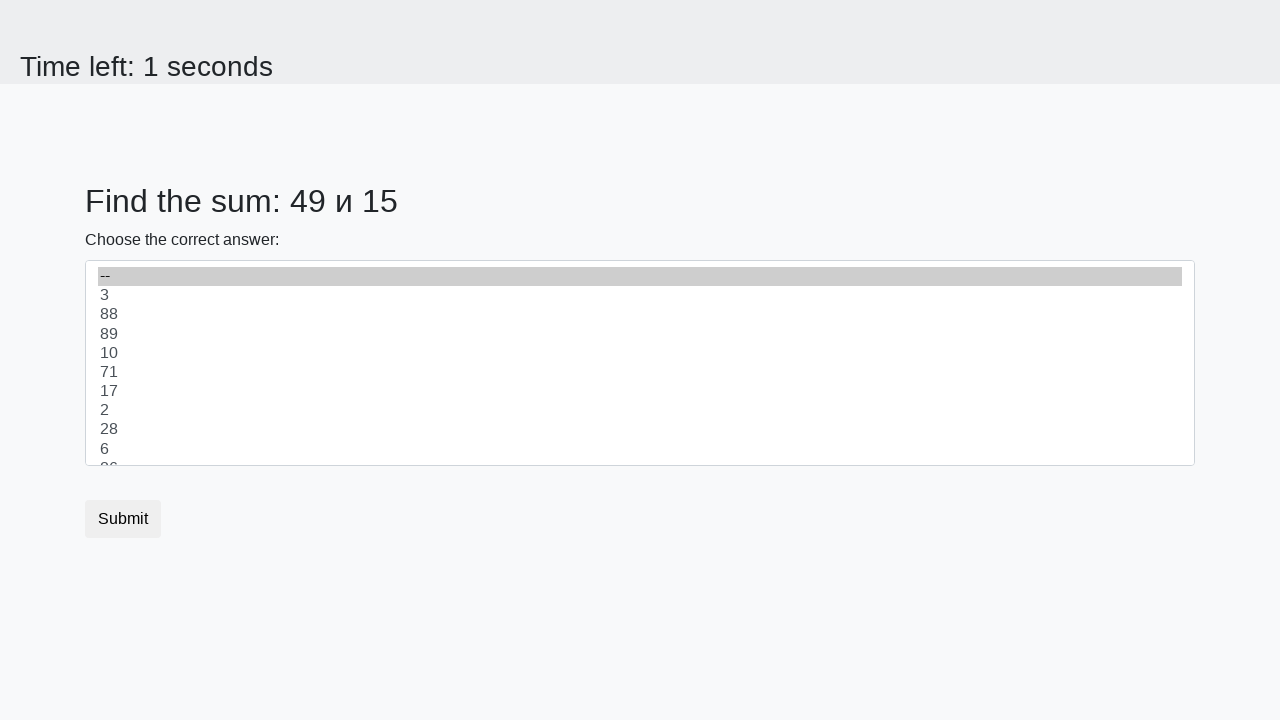